Tests searching for a row in the web table using the search input

Starting URL: https://demoqa.com/elements

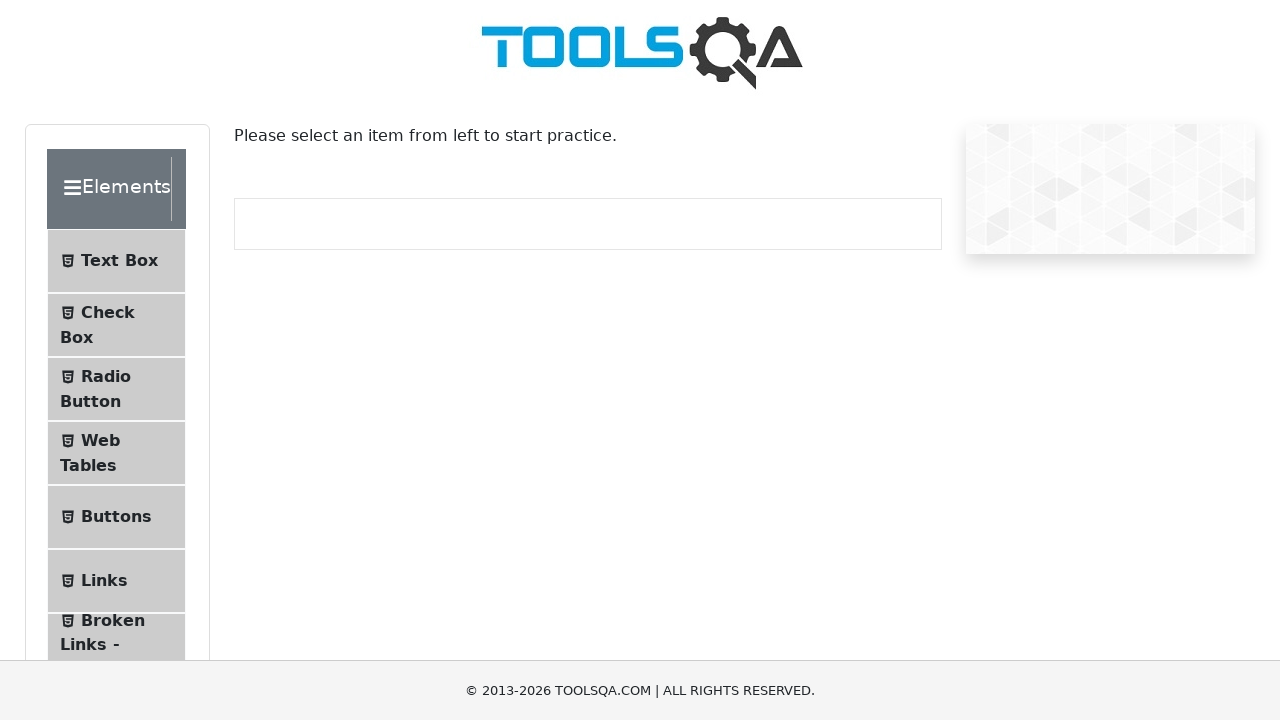

Clicked on Web Tables menu item at (116, 453) on li >> internal:has-text="Web Tables"i
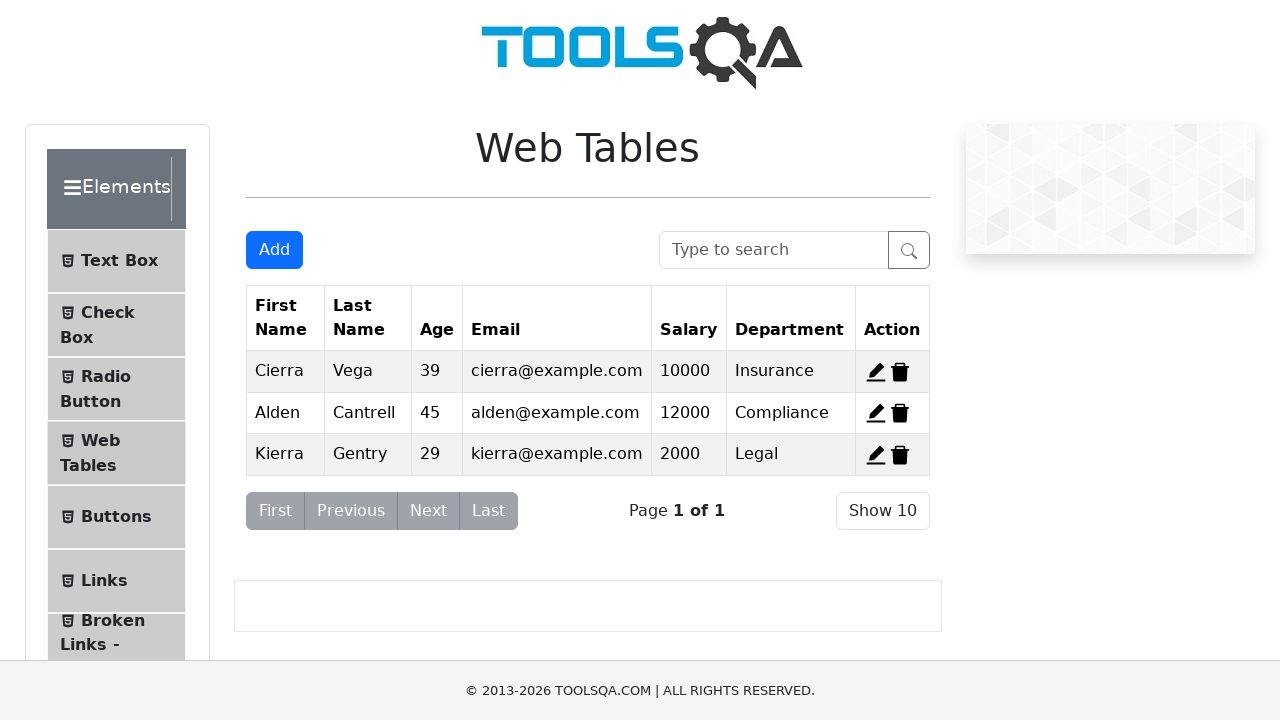

Clicked Add button to create new row at (274, 250) on internal:role=button[name="Add"i]
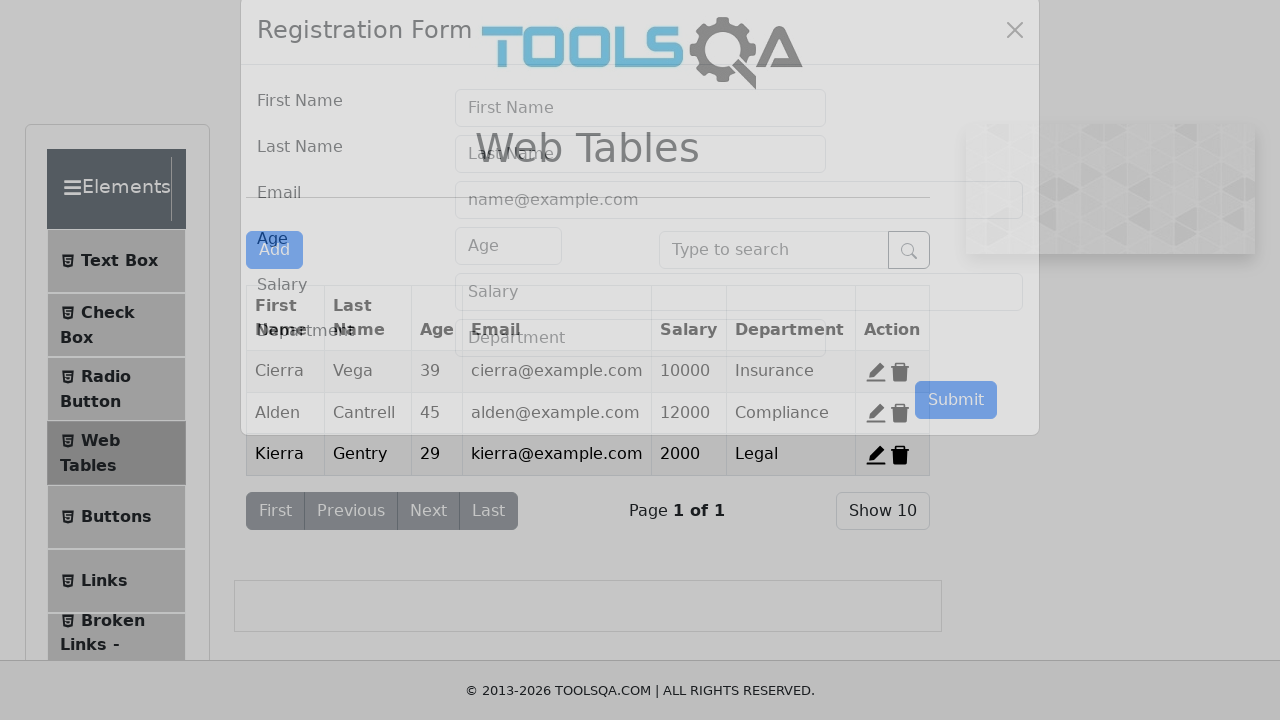

Filled First Name with 'SearchTest' on internal:attr=[placeholder="First Name"i]
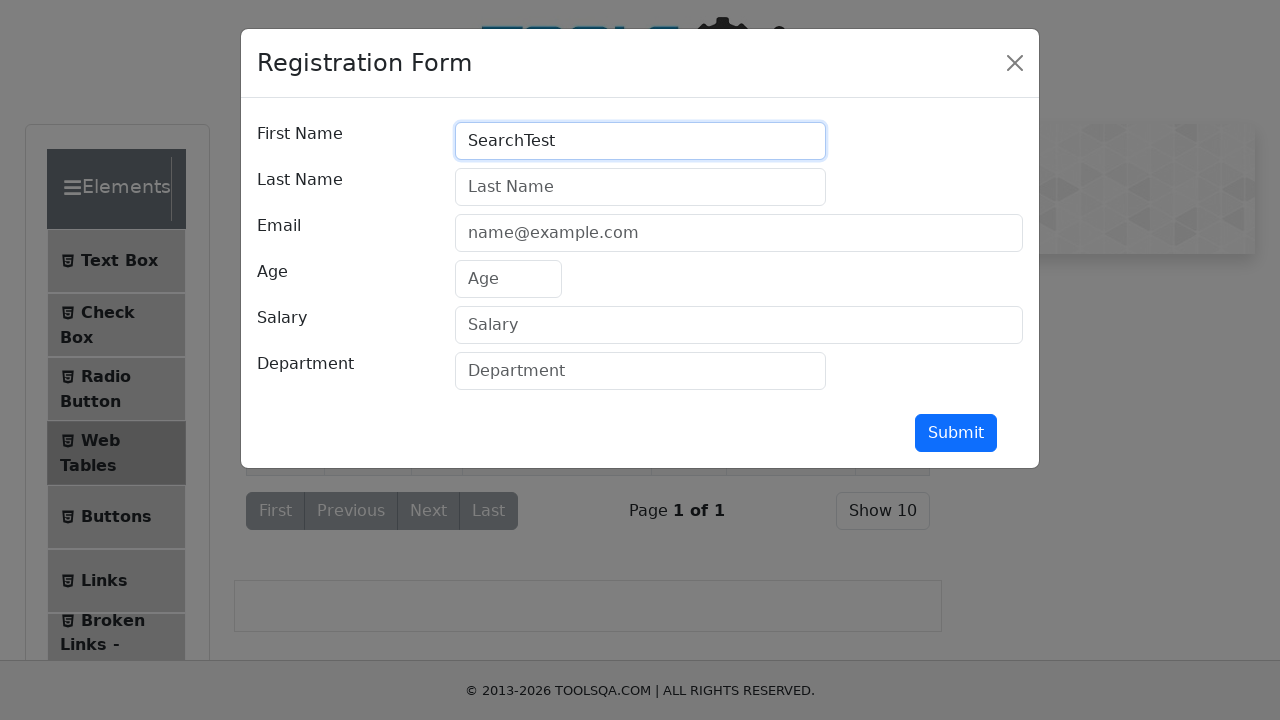

Filled Last Name with 'UserName' on internal:attr=[placeholder="Last Name"i]
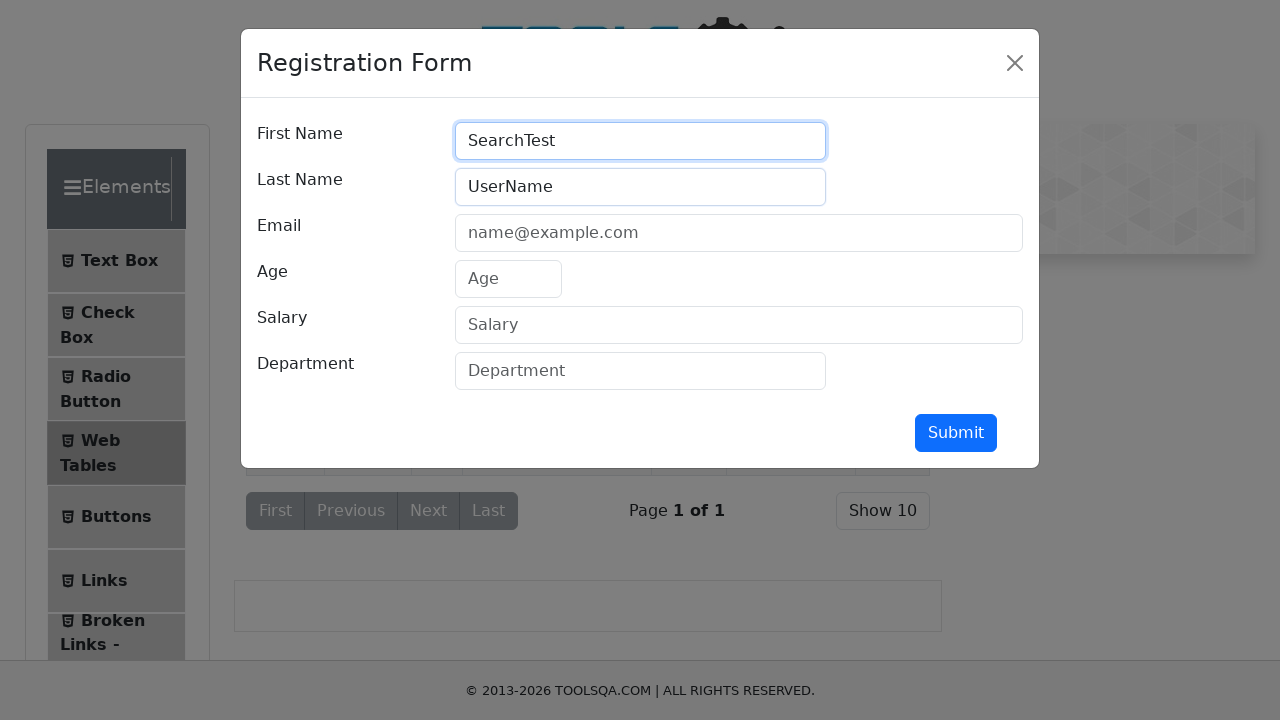

Filled Email with 'searchtest@example.com' on internal:attr=[placeholder="name@example.com"i]
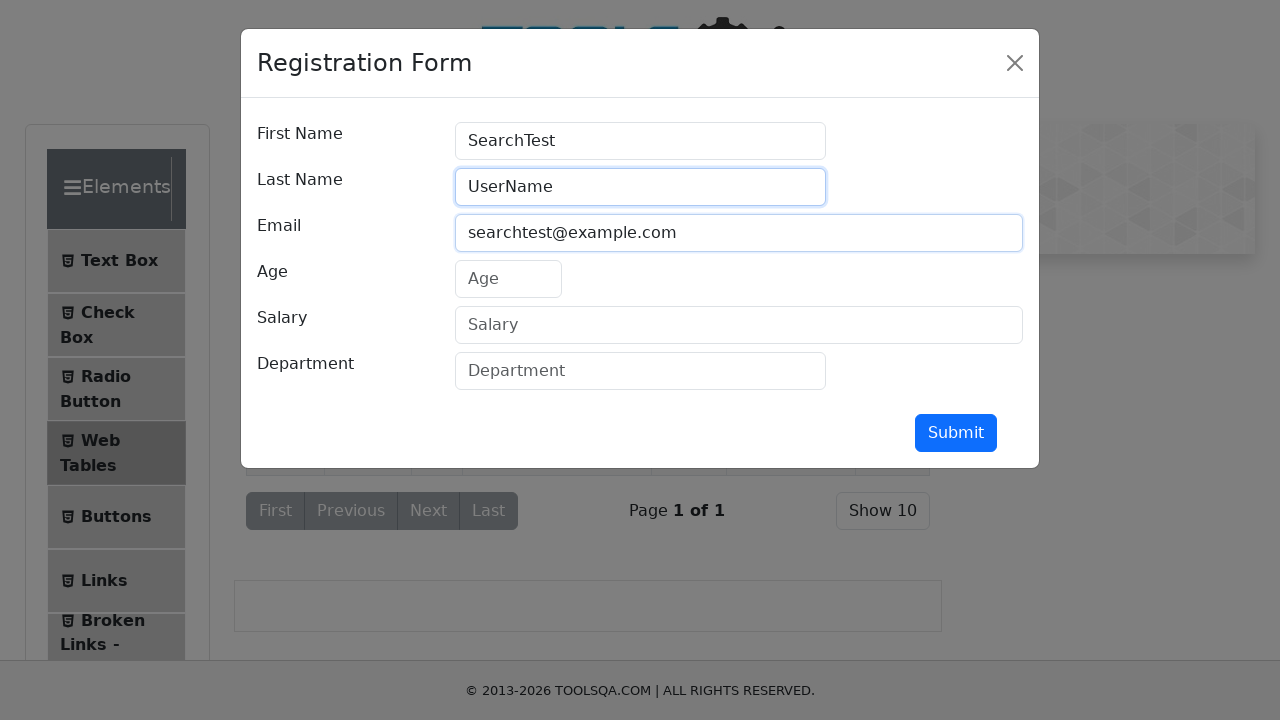

Filled Age with '28' on internal:attr=[placeholder="Age"i]
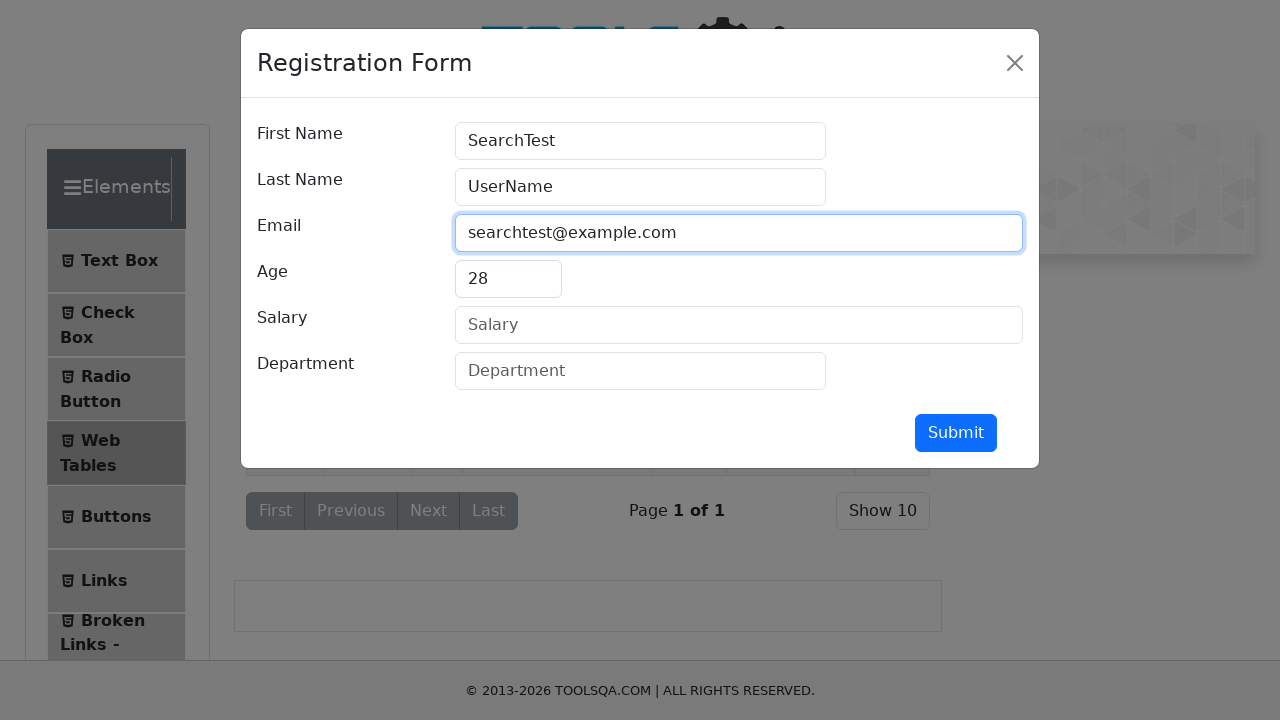

Filled Salary with '60000' on internal:attr=[placeholder="Salary"i]
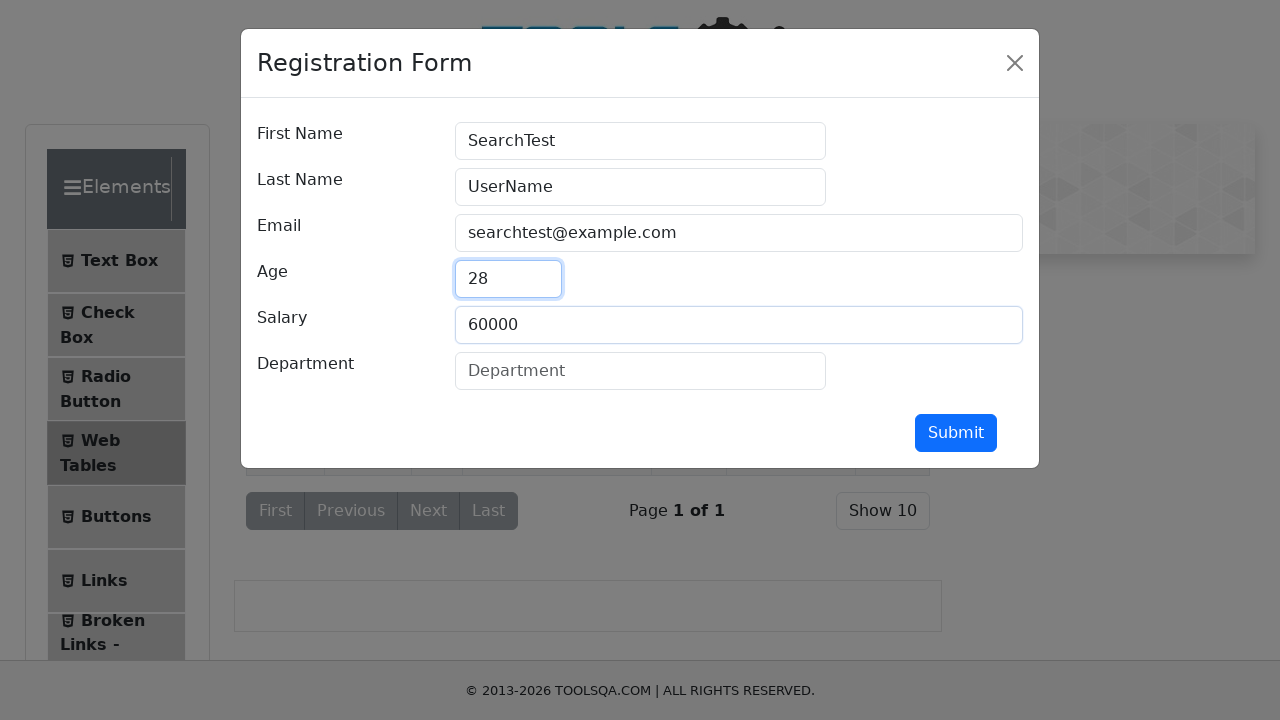

Filled Department with 'QA' on internal:attr=[placeholder="Department"i]
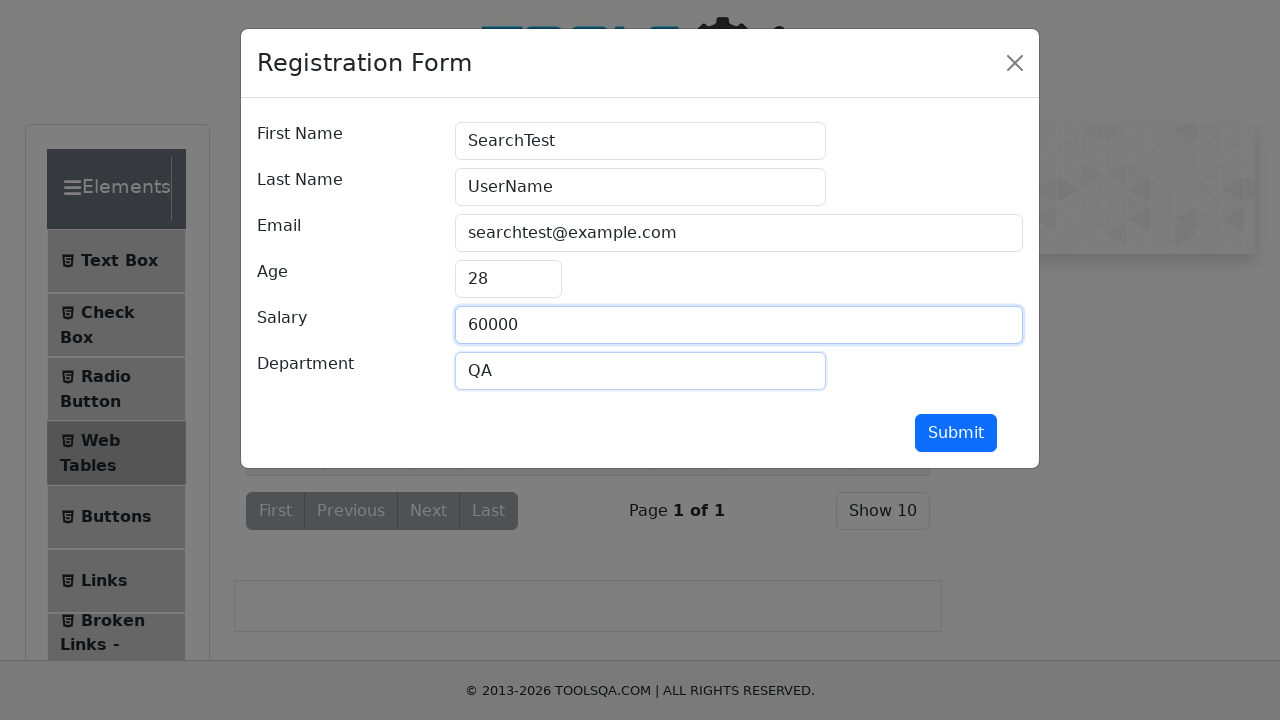

Clicked Submit button to save new row at (956, 433) on internal:role=button[name="Submit"i]
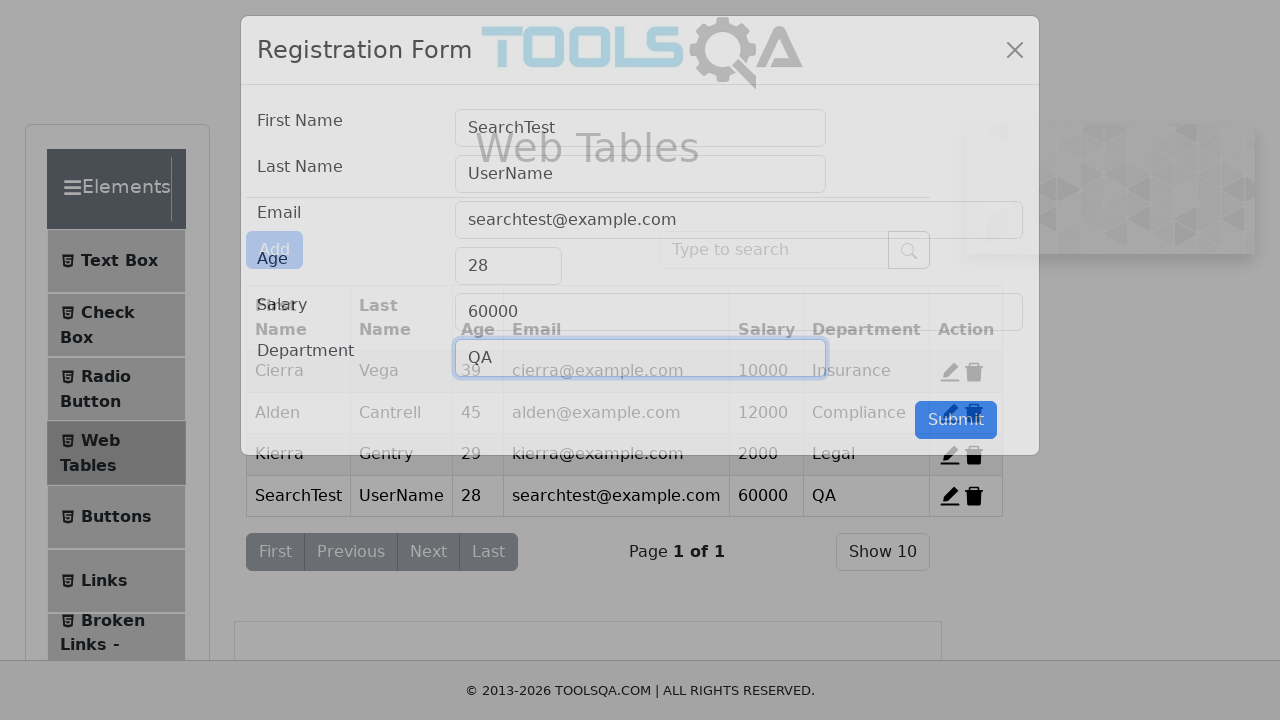

Filled search input with 'searchtest@example.com' on internal:attr=[placeholder="Type to search"i]
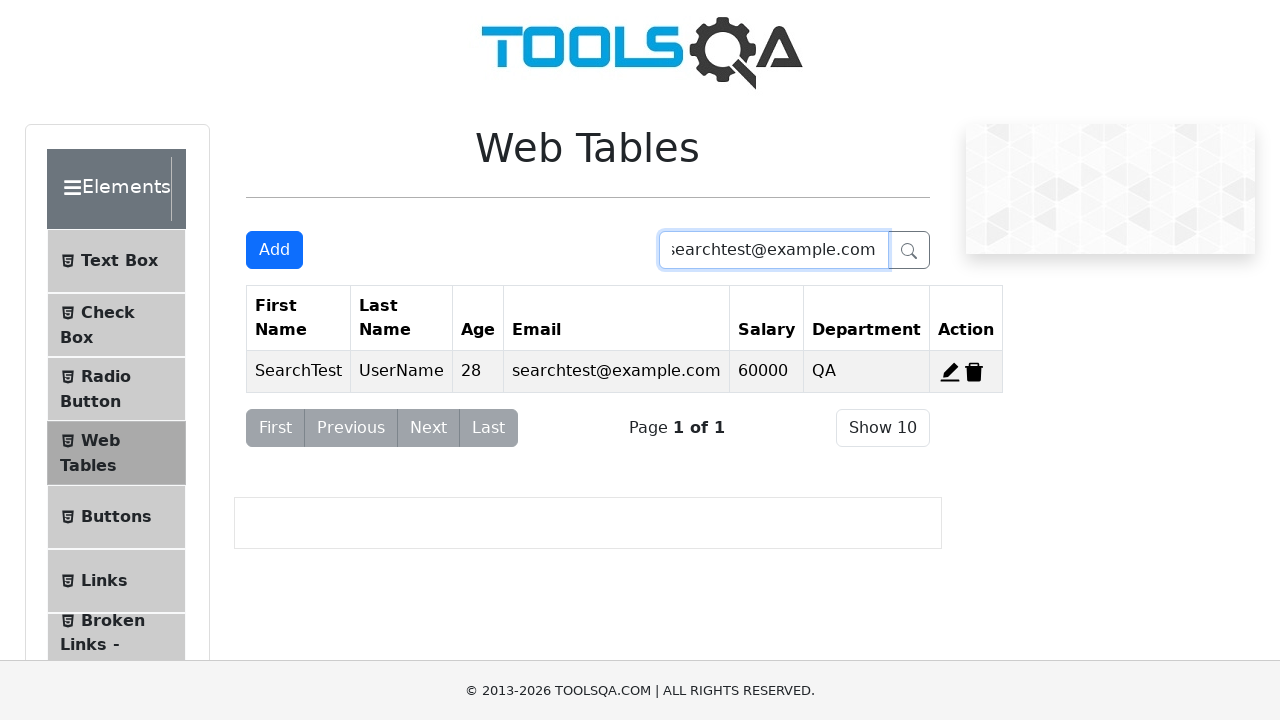

Verified row with 'SearchTest' is visible in web table
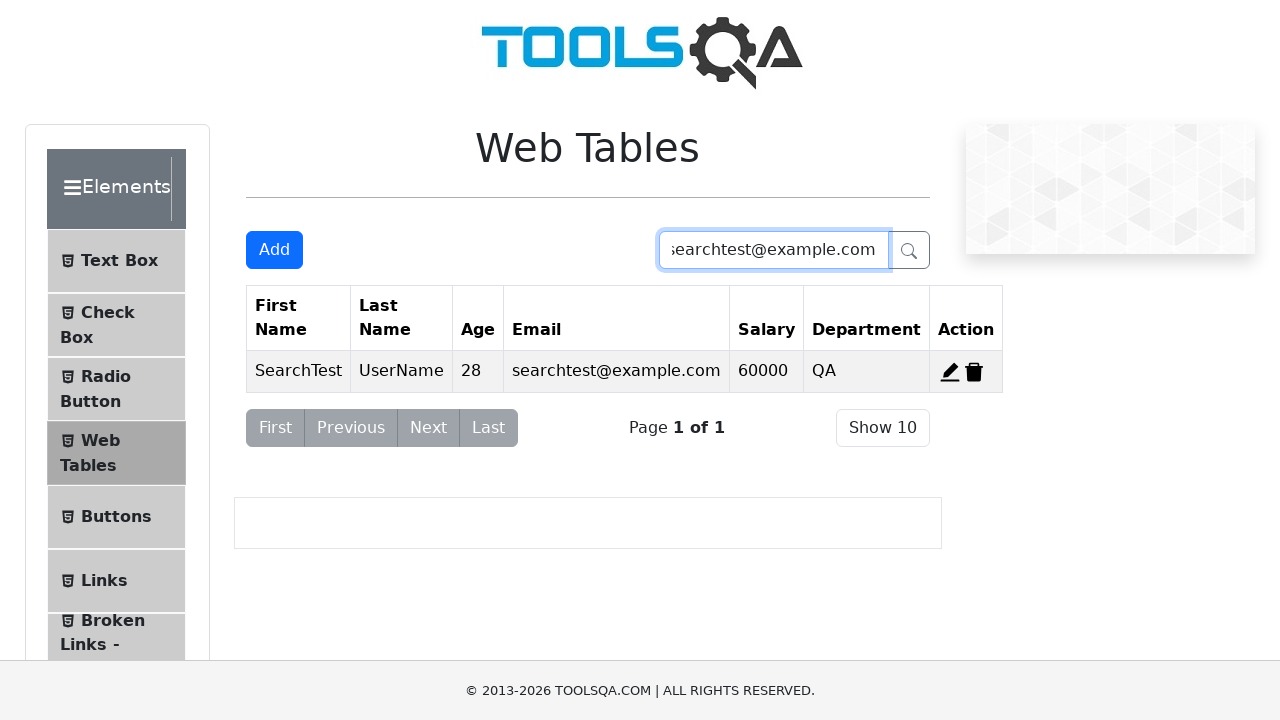

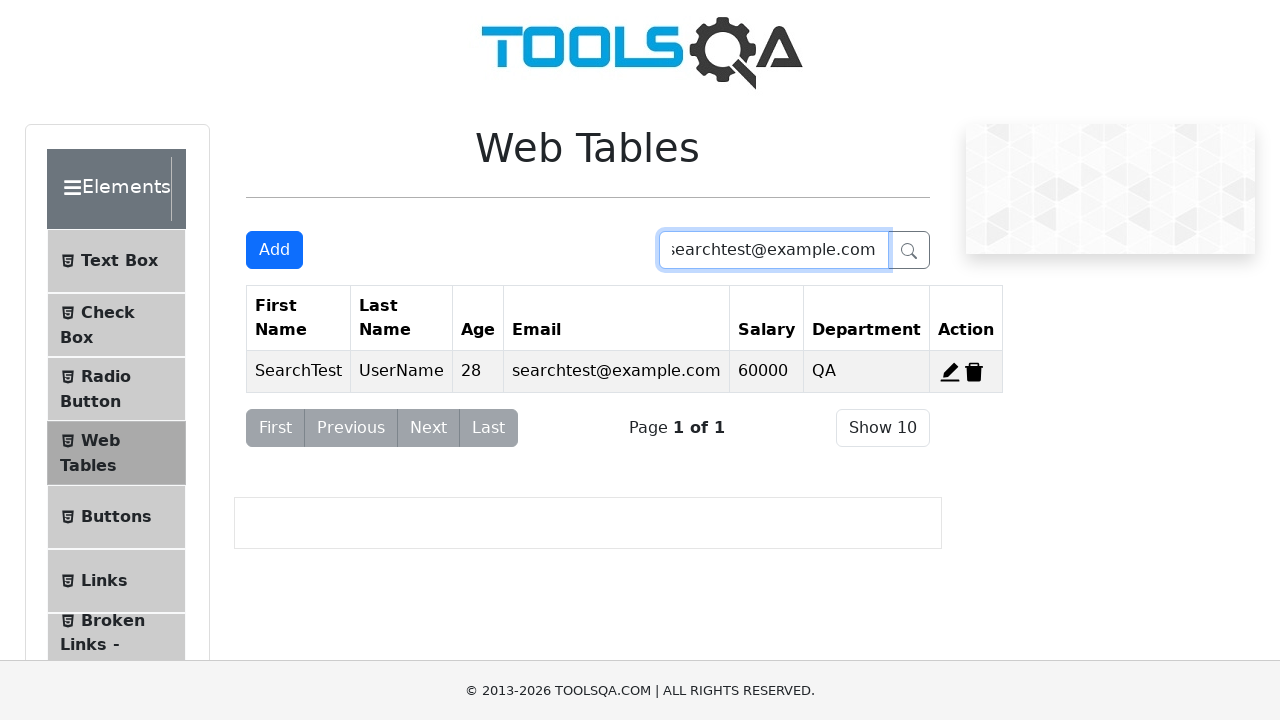